Tests a simple form demo by entering a message into an input field, clicking the submit button, and verifying the message is displayed on the page.

Starting URL: https://www.lambdatest.com/selenium-playground/simple-form-demo

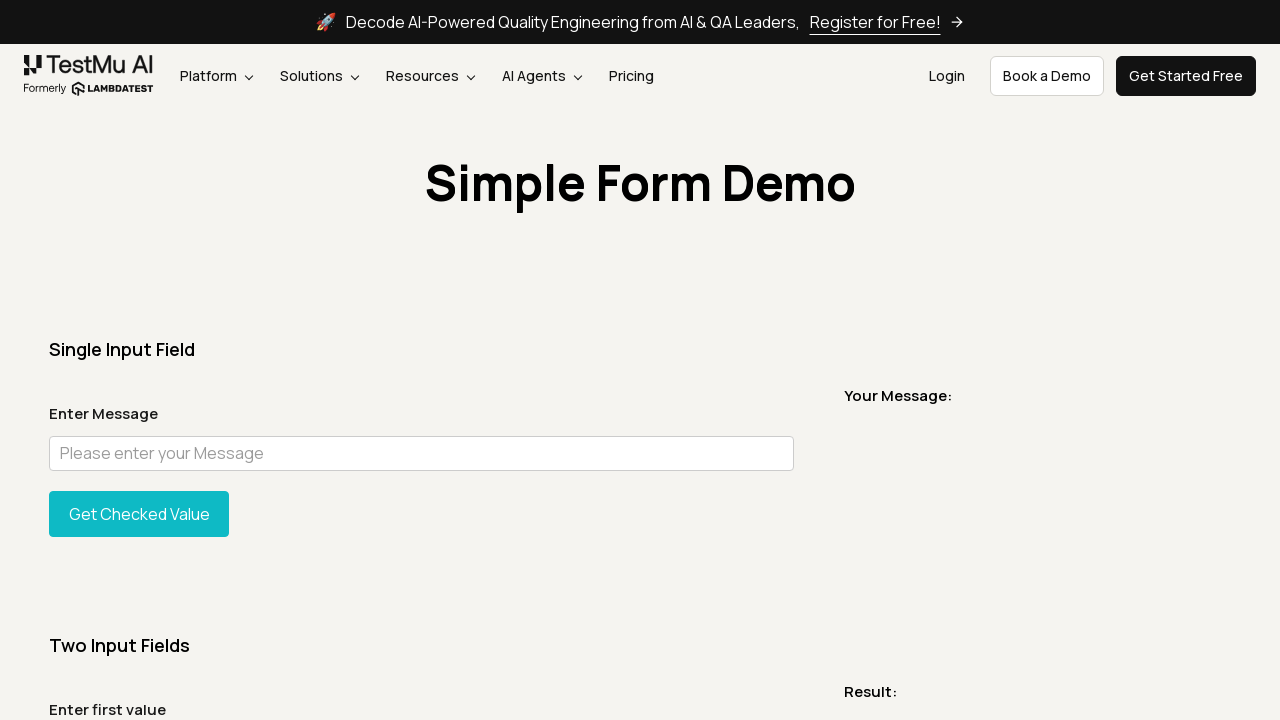

Entered 'Hello Playwright!' into the message input field on #user-message
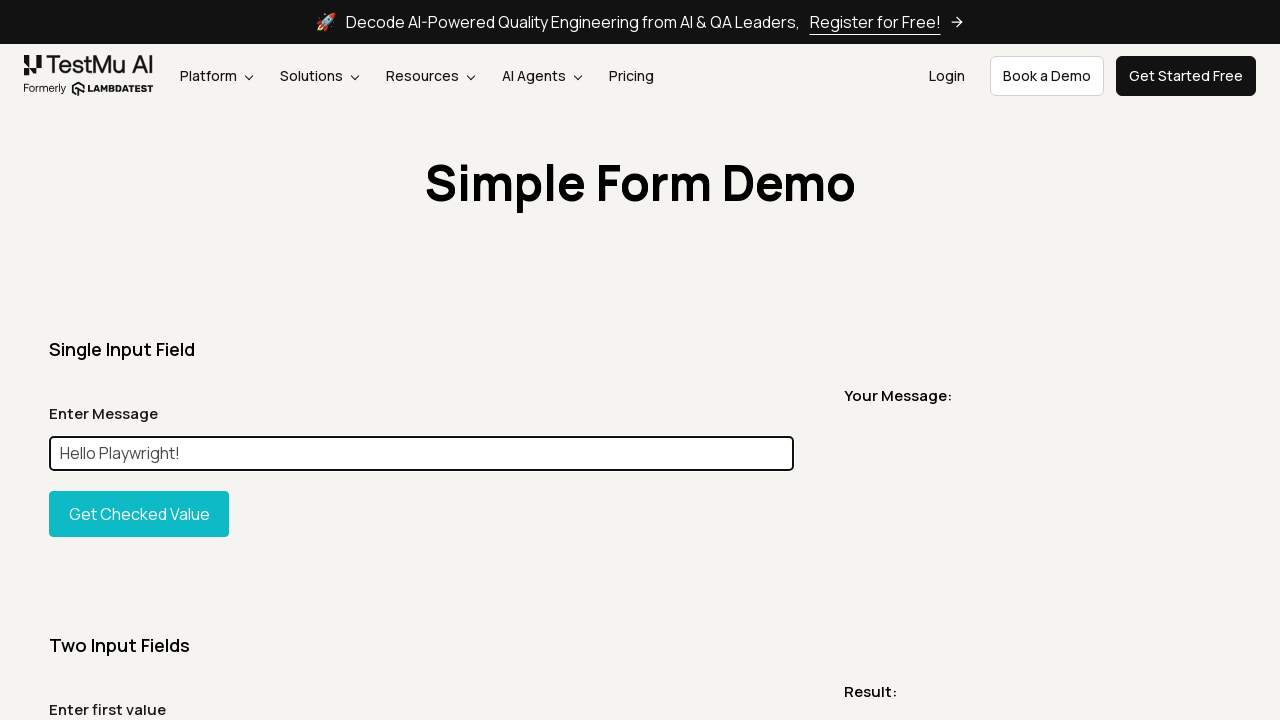

Clicked the submit button to display the message at (139, 514) on #showInput
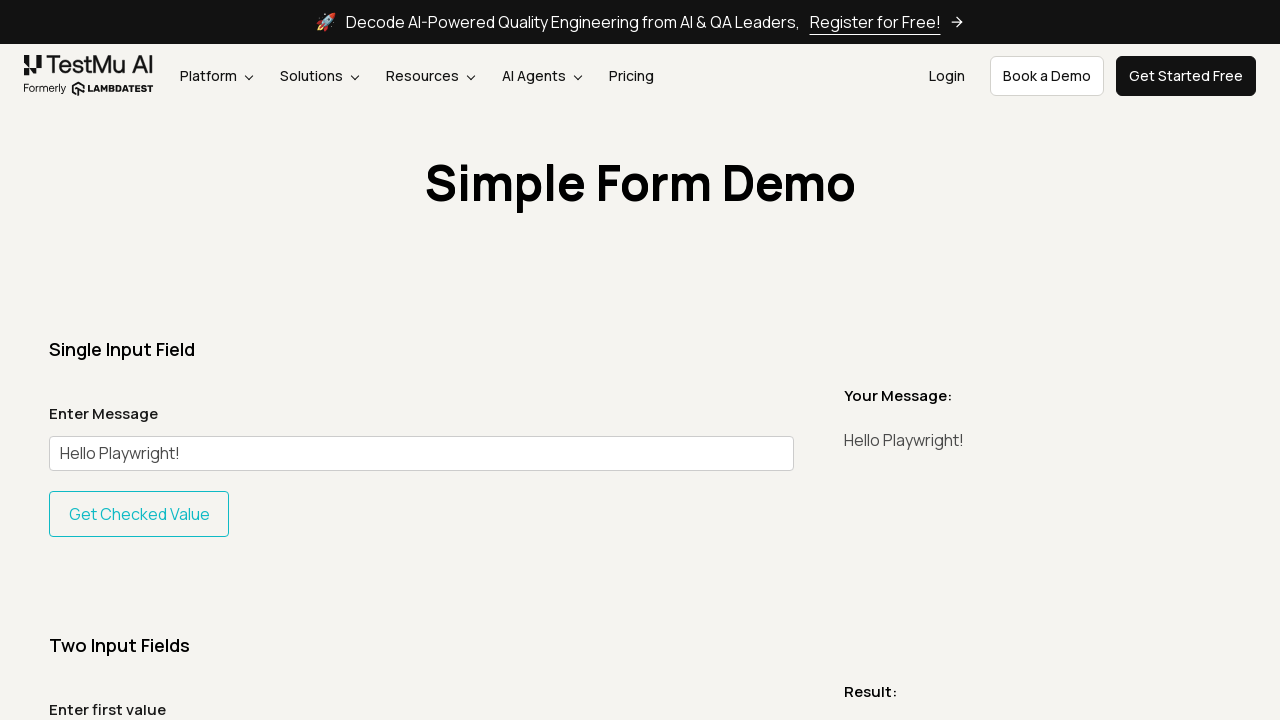

Message element appeared on the page
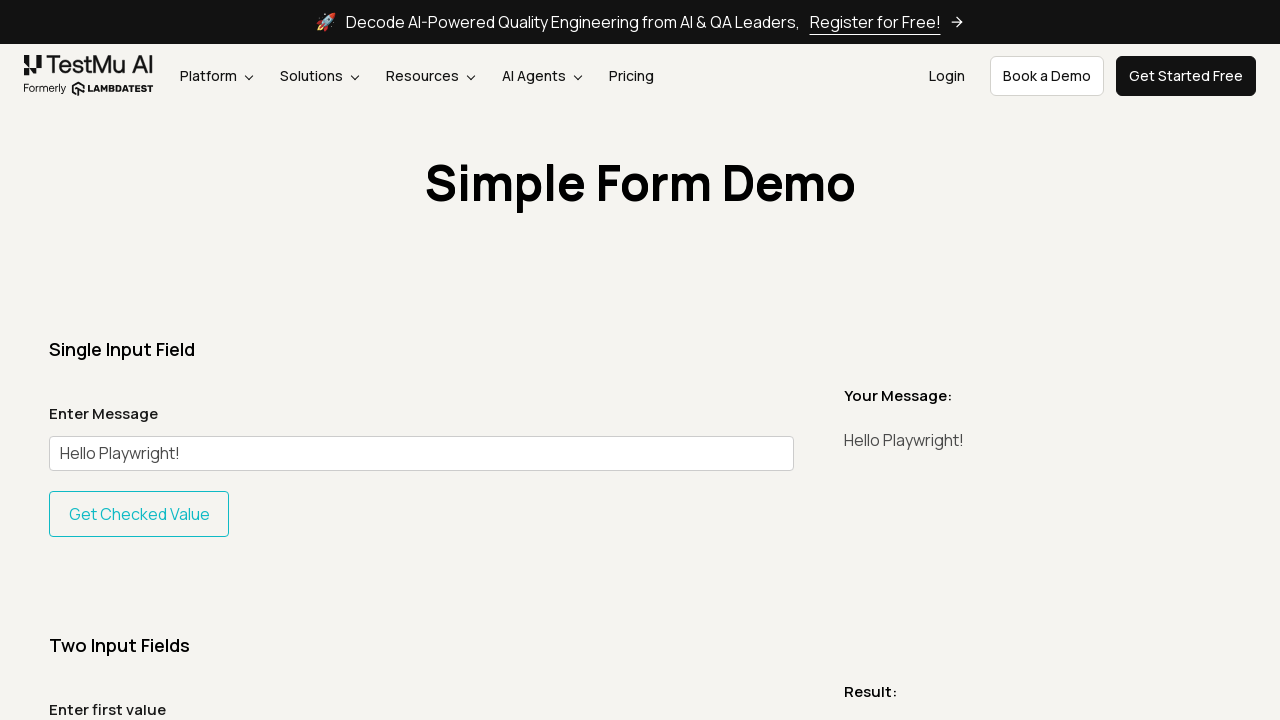

Retrieved displayed message text content
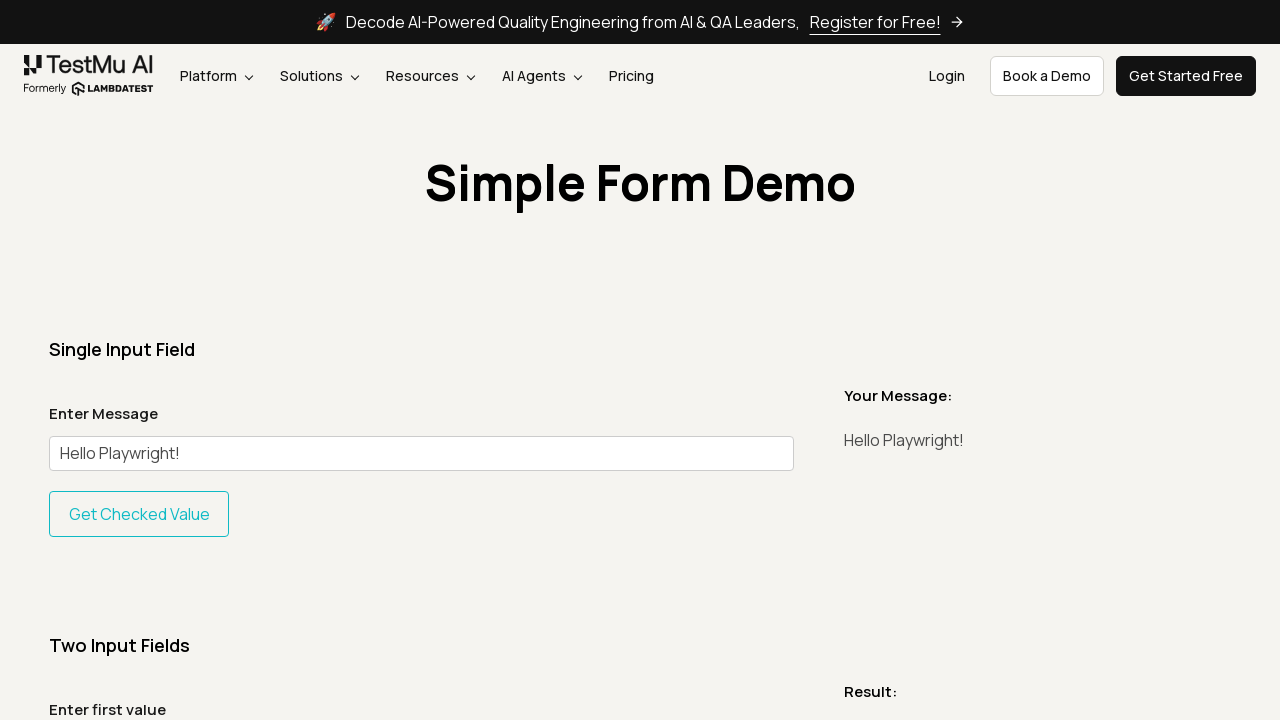

Verified that displayed message matches expected text 'Hello Playwright!'
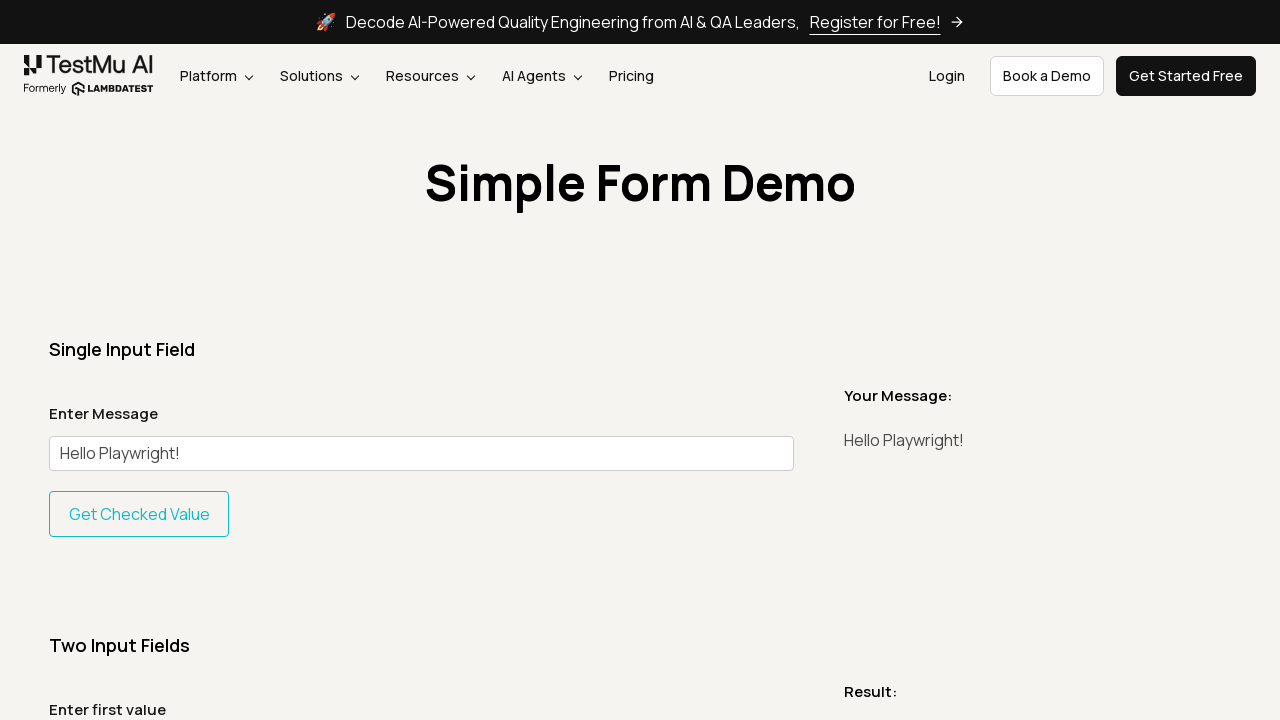

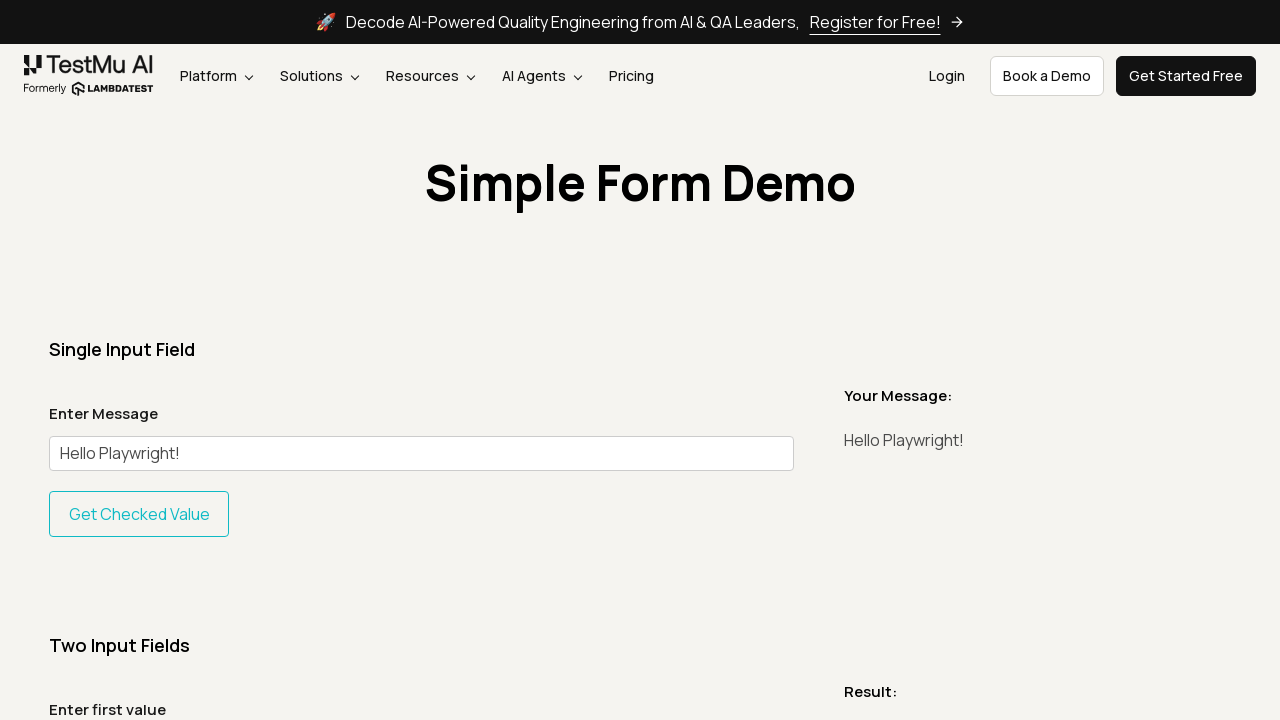